Tests moving the mouse to an element with an offset

Starting URL: https://www.selenium.dev/selenium/web/mouse_interaction.html

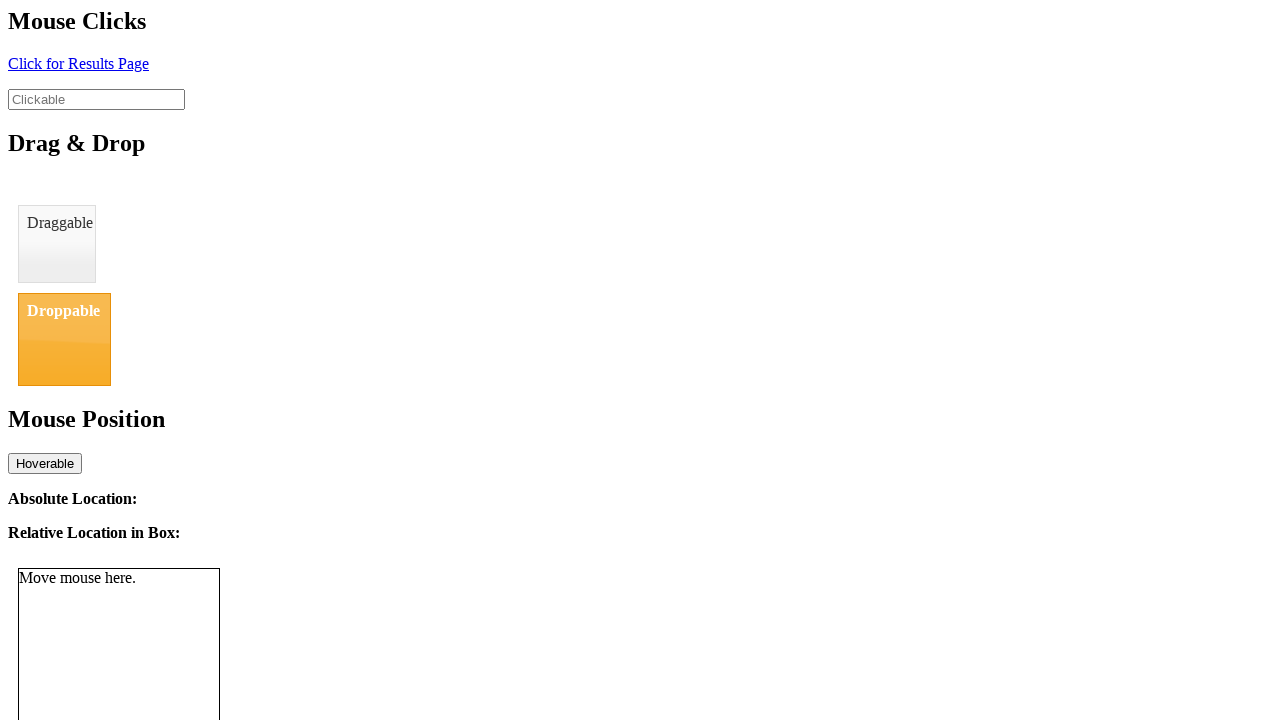

Waited for mouse tracker element to load
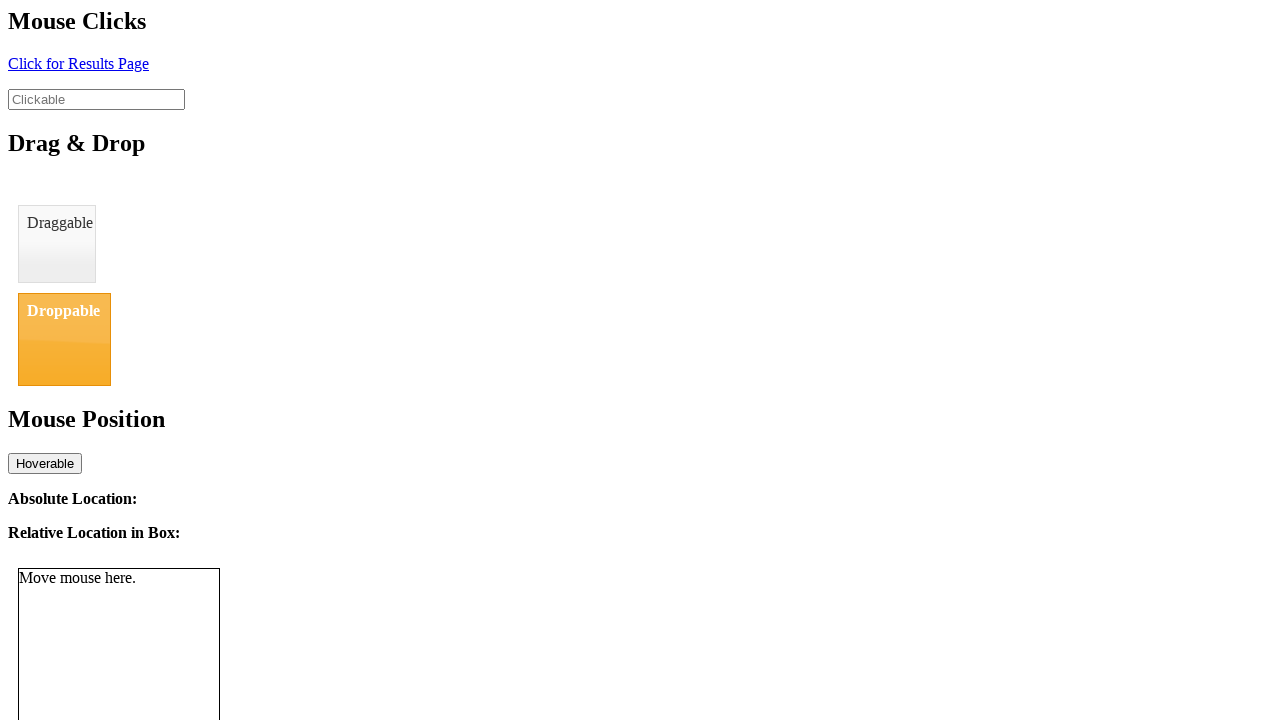

Retrieved bounding box of mouse tracker element
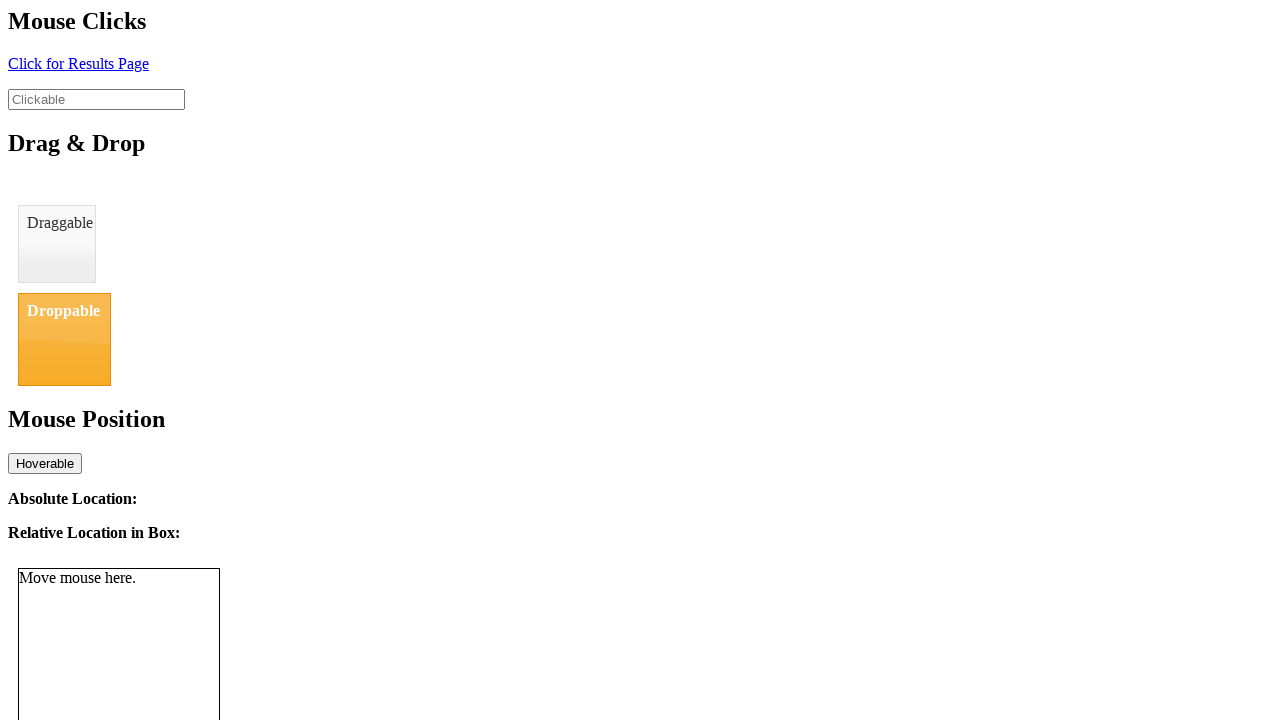

Moved mouse to element center with 20px offset at (139, 669)
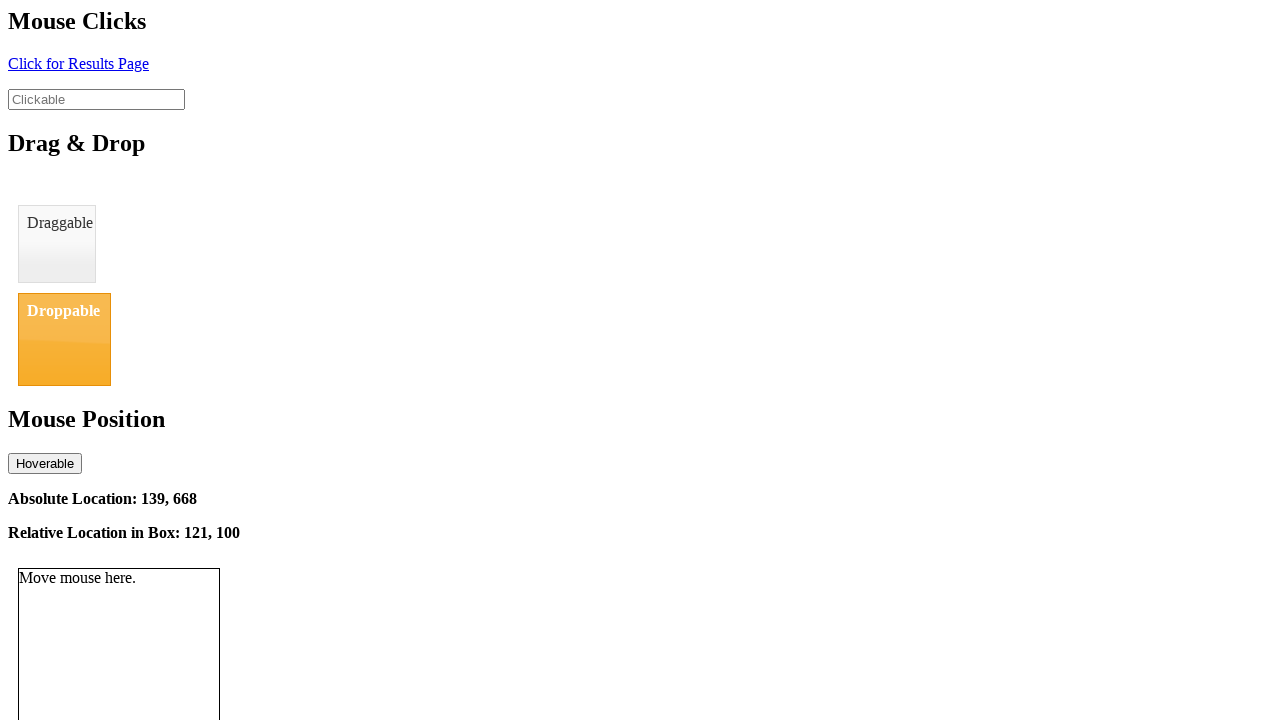

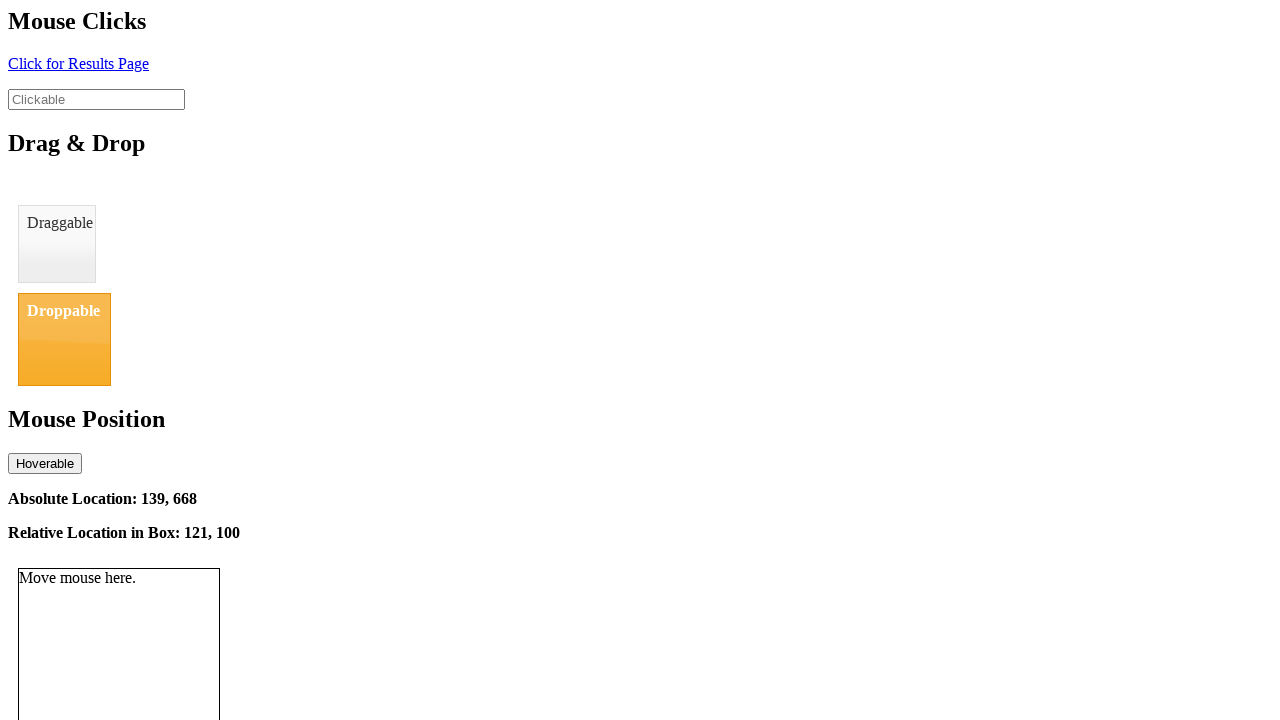